Tests clicking on the search icon on the Allure Report website

Starting URL: https://allurereport.org/

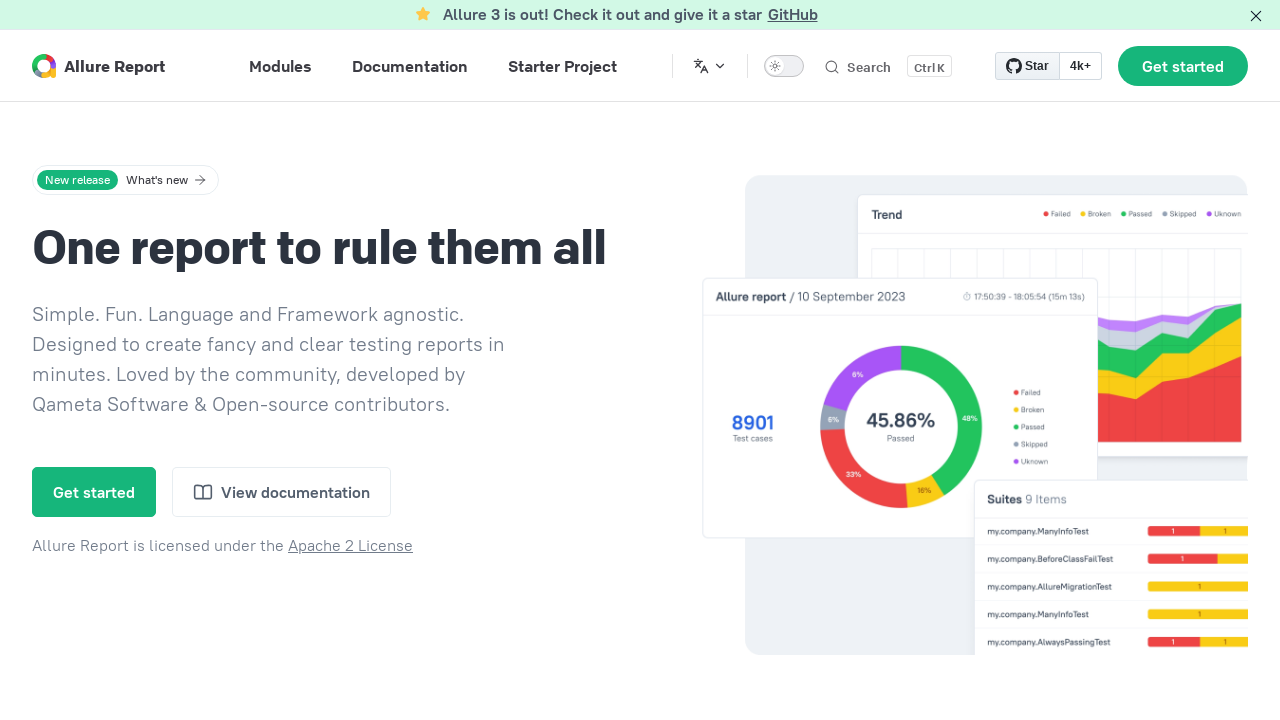

Clicked on the search icon on the Allure Report website at (832, 67) on xpath=//span[@class='vp-icon DocSearch-Search-Icon']
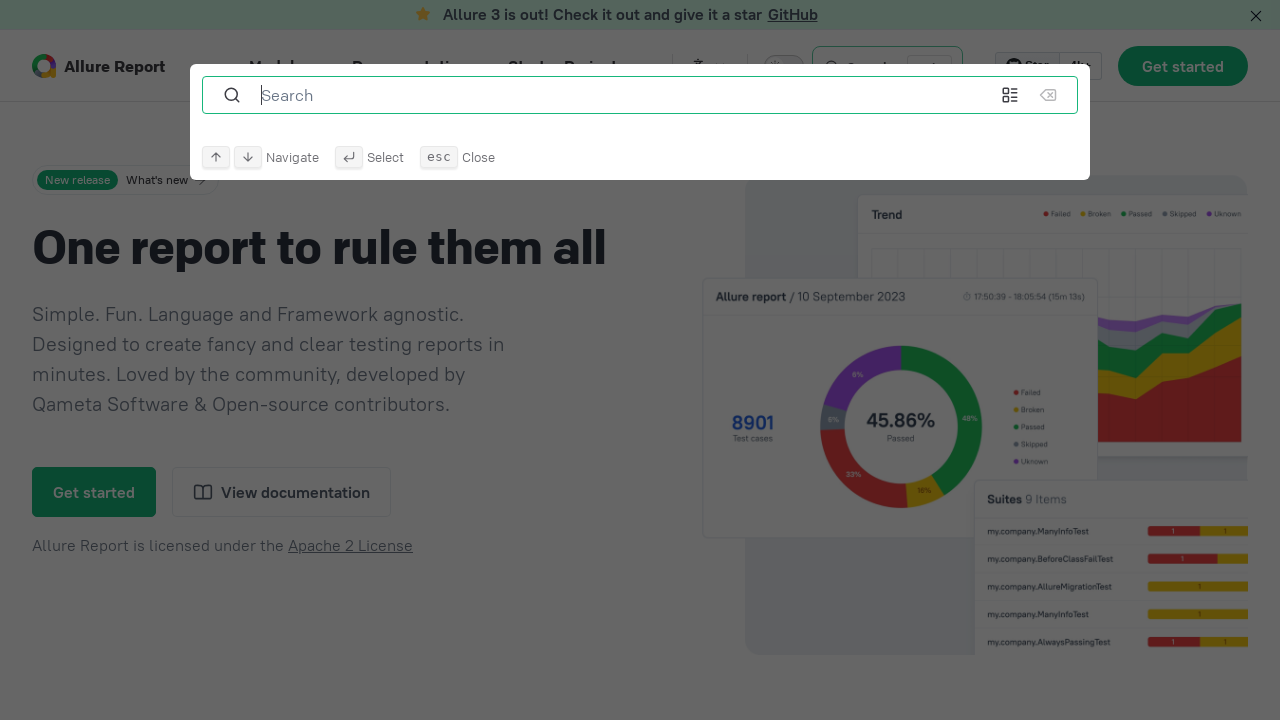

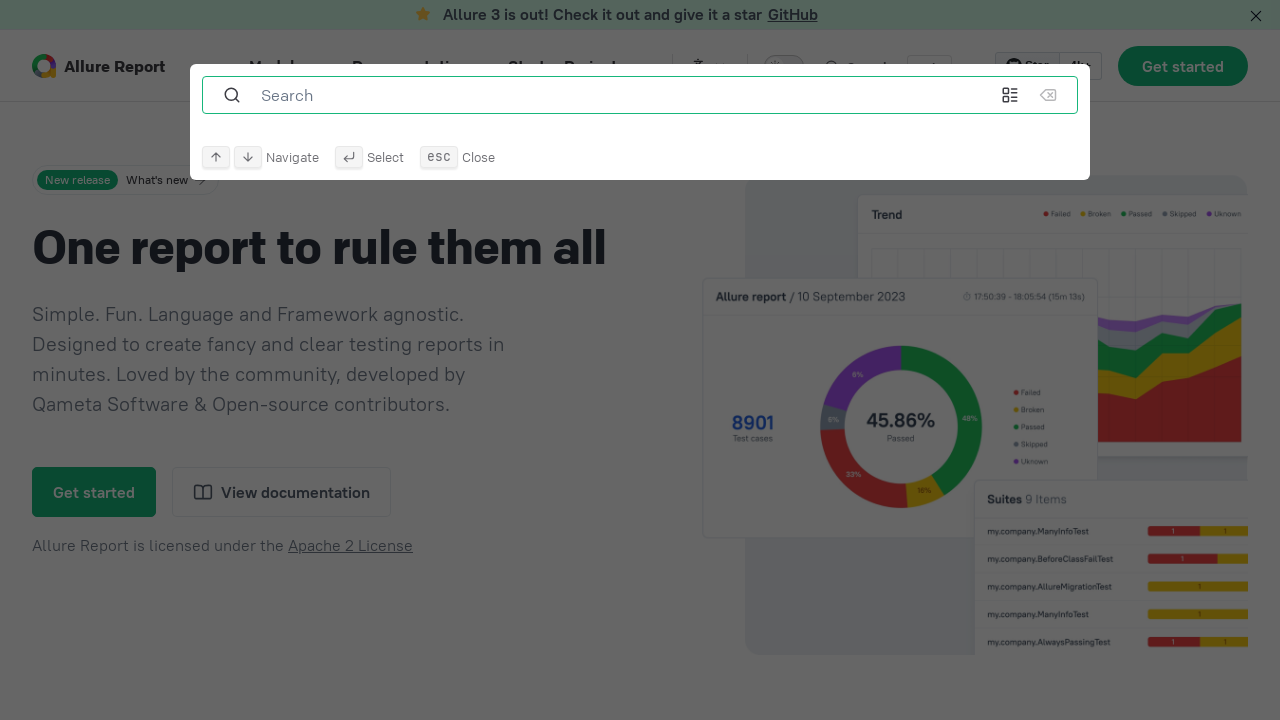